Tests the basic alert functionality by clicking the alert button and accepting the JavaScript alert that appears.

Starting URL: https://demoqa.com/alerts

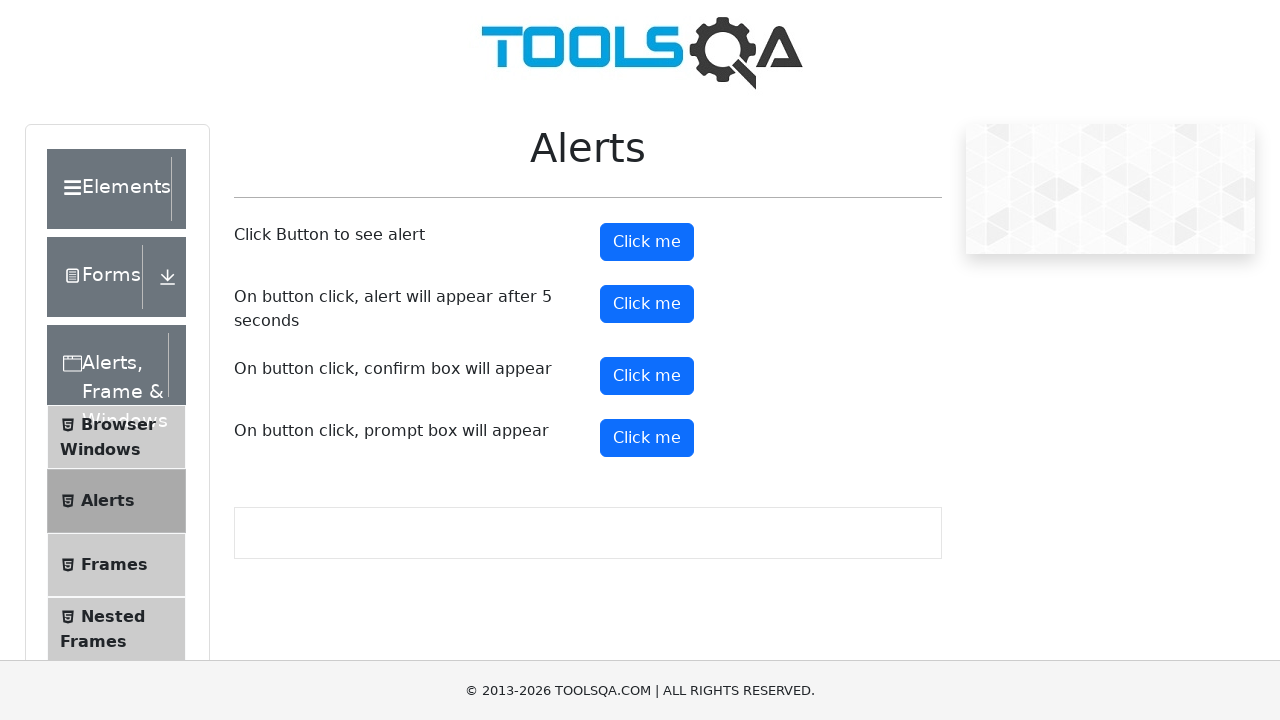

Clicked the alert button at (647, 242) on button#alertButton
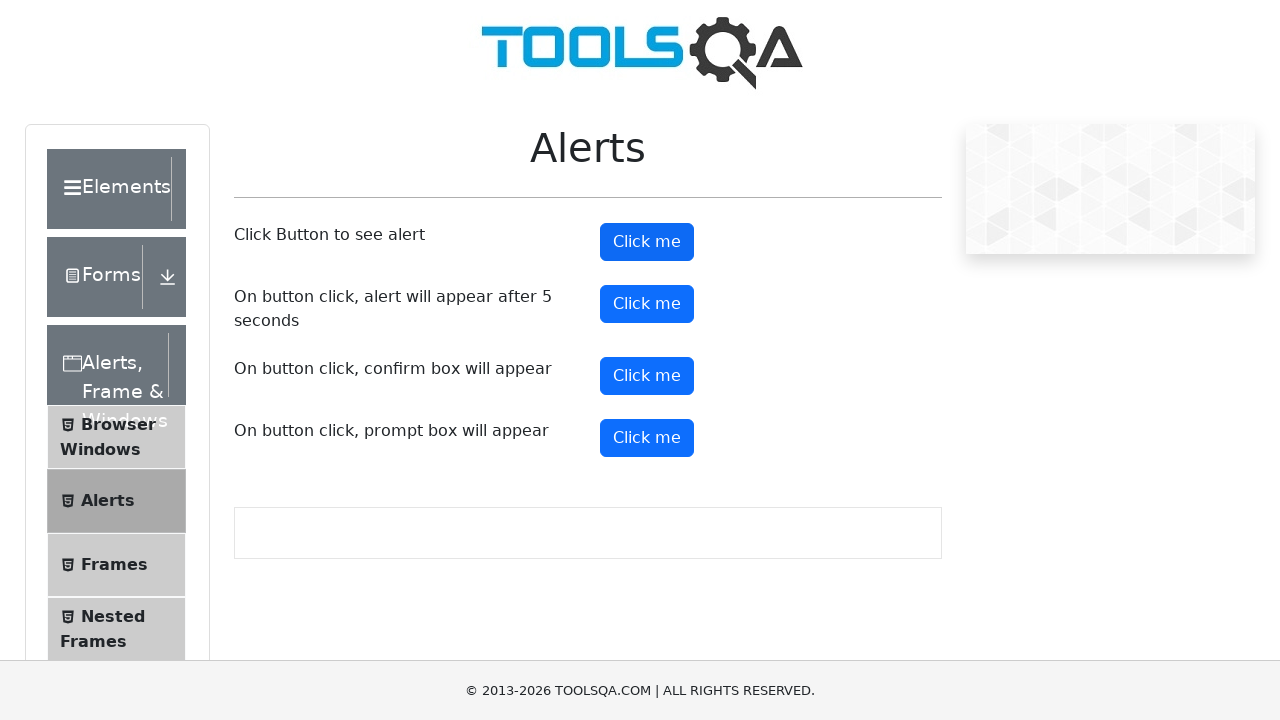

Set up dialog handler to accept alerts
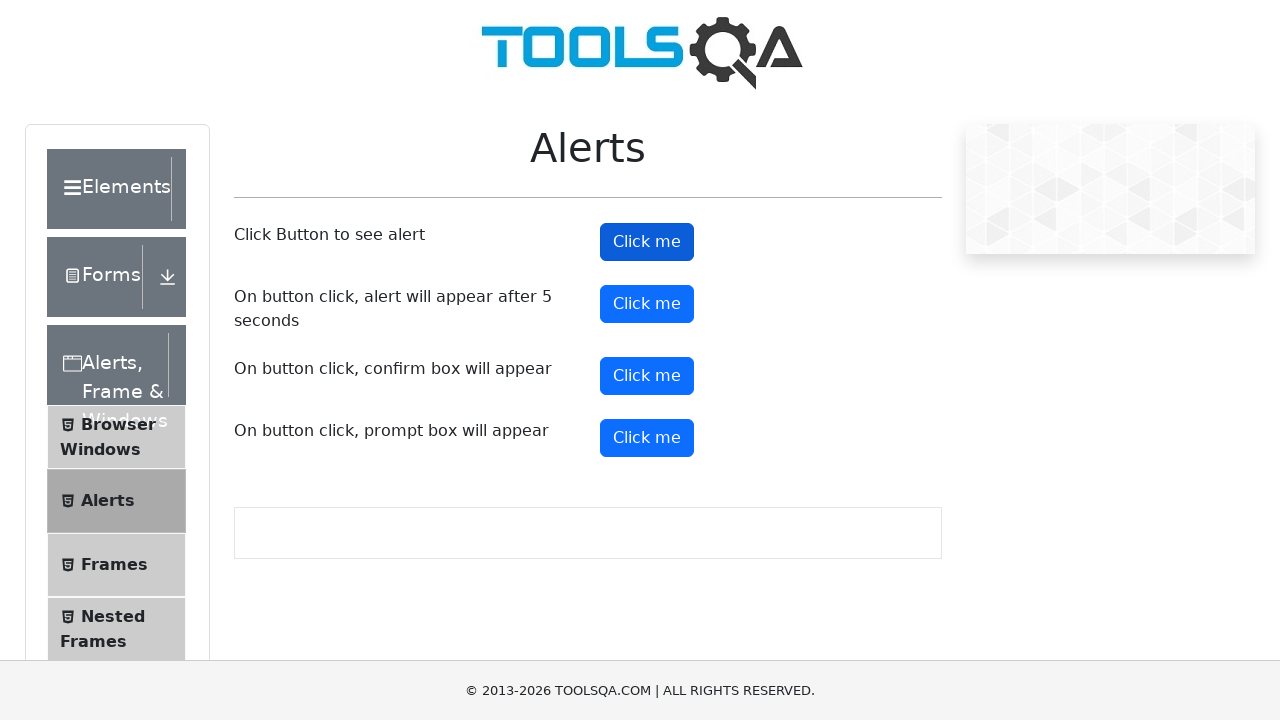

Waited 500ms for alert to be processed
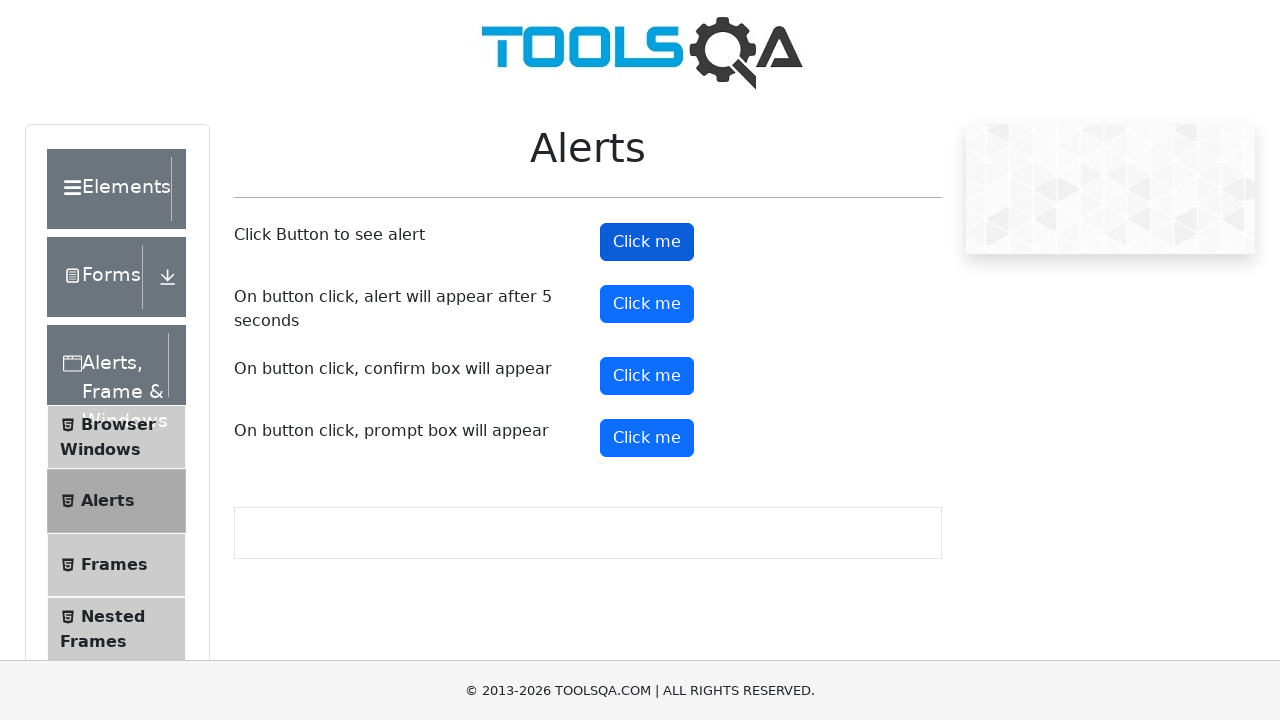

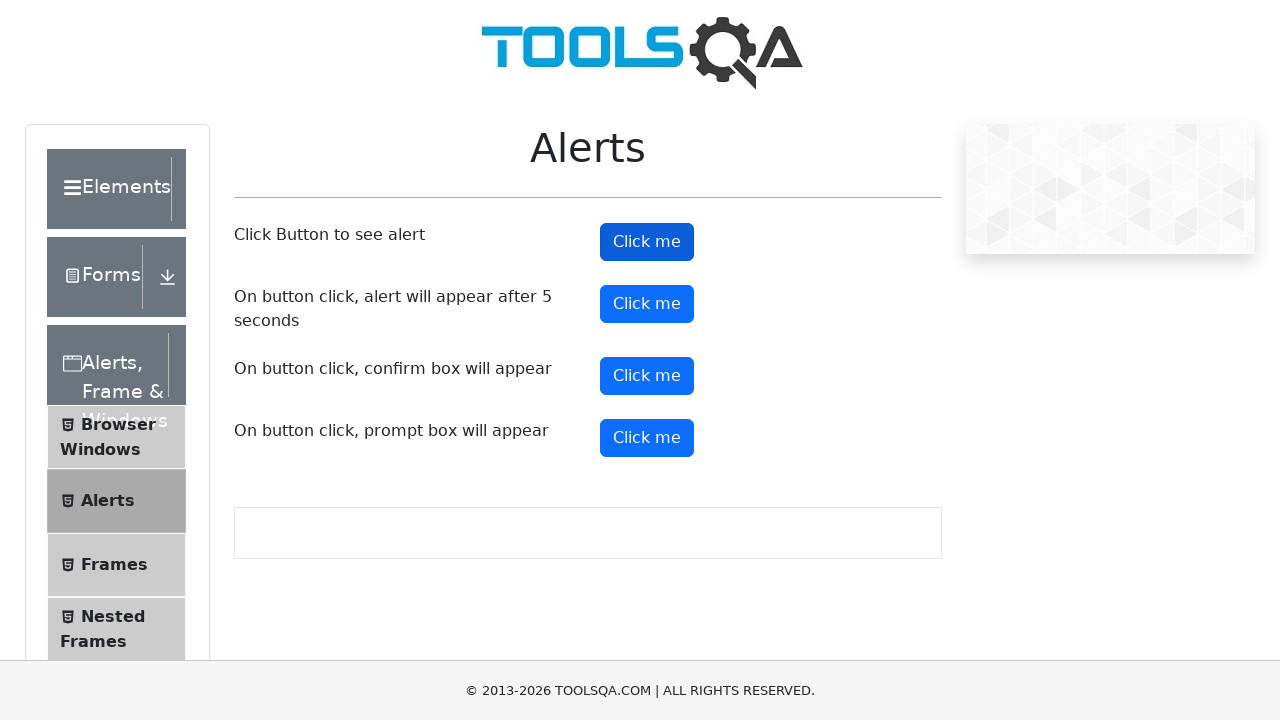